Tests a calculator application by performing a simple addition operation (1+6) and verifying the result

Starting URL: http://only-testing-blog.blogspot.in/2014/04/calc.html

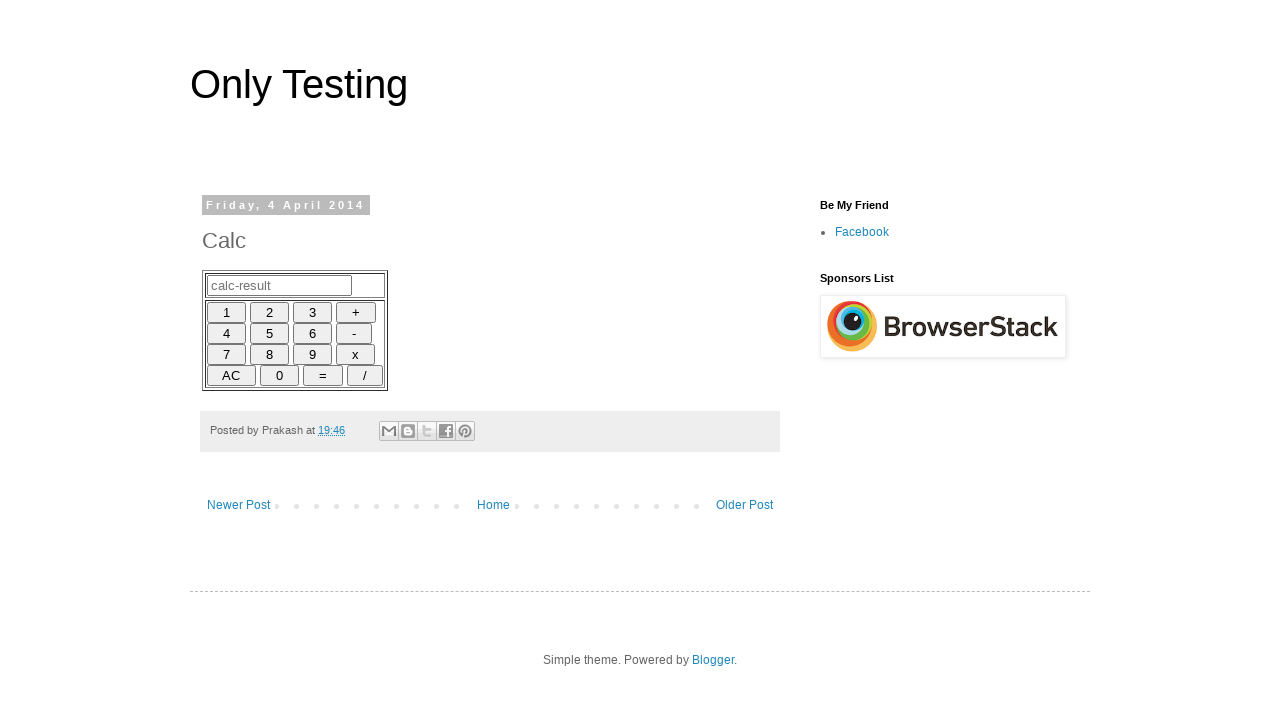

Navigated to calculator application
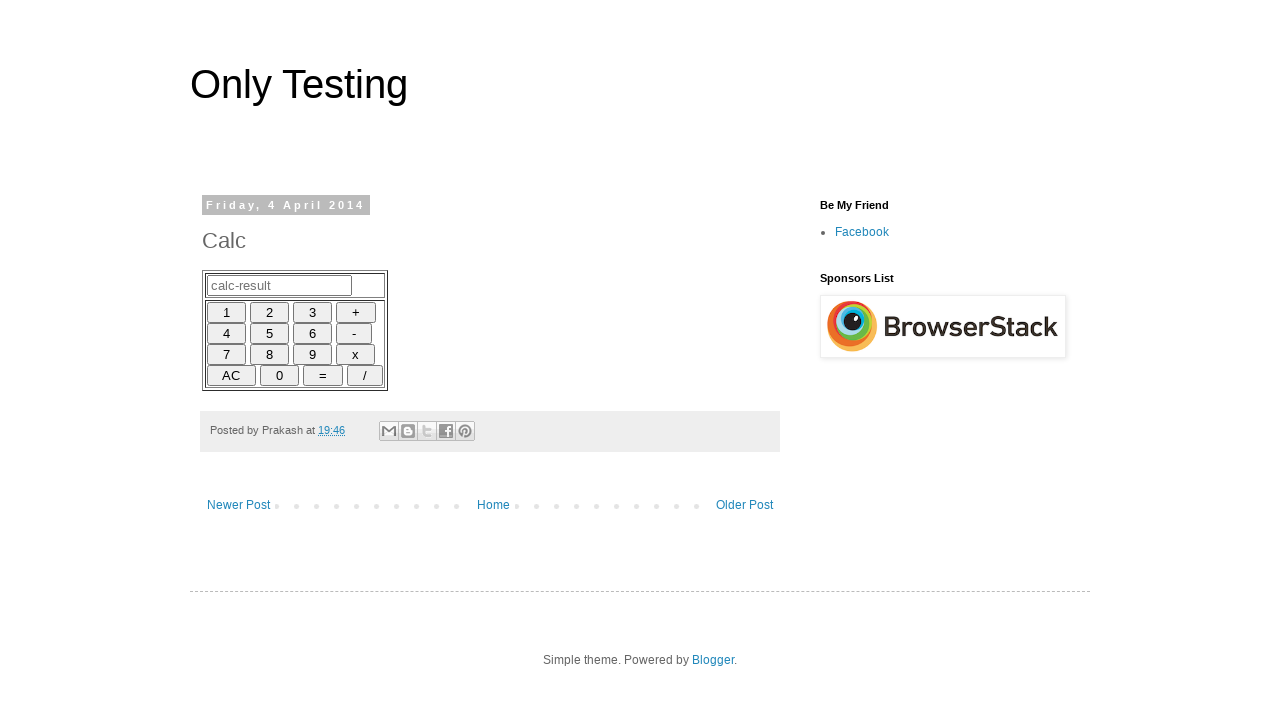

Clicked number 1 at (226, 312) on xpath=//input[@id='1']
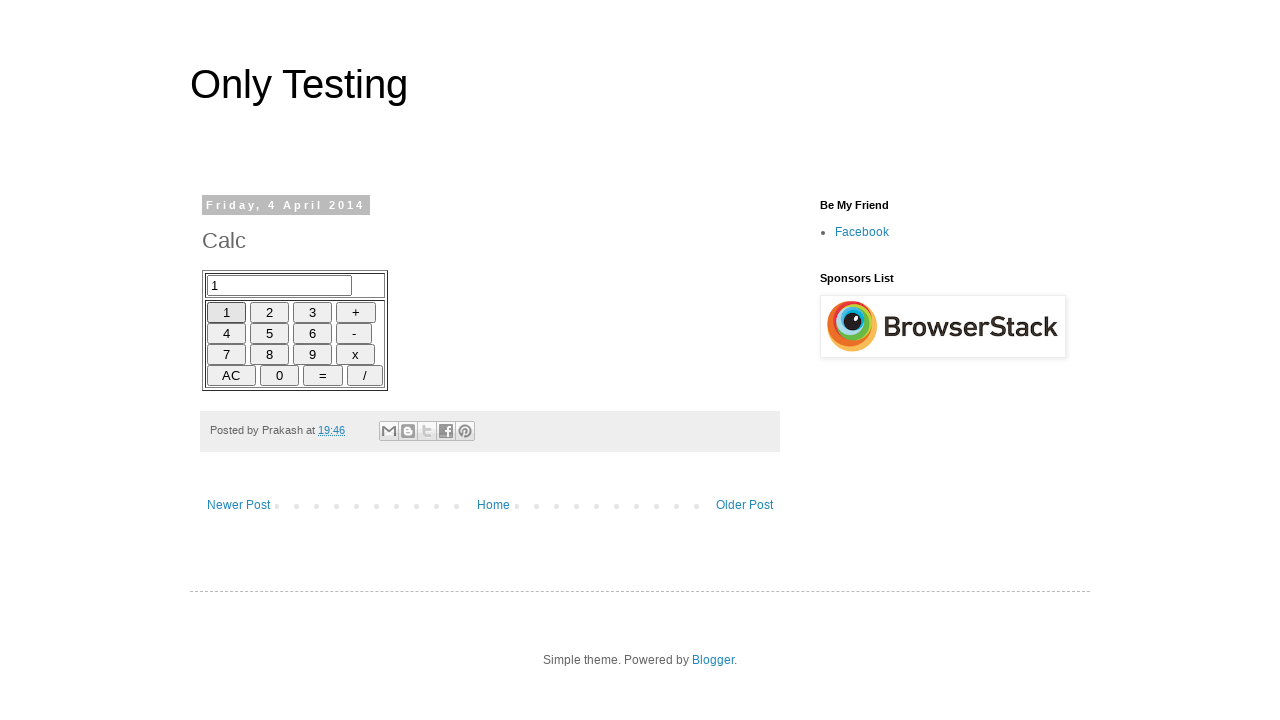

Clicked plus operator at (356, 312) on xpath=//input[@id='plus']
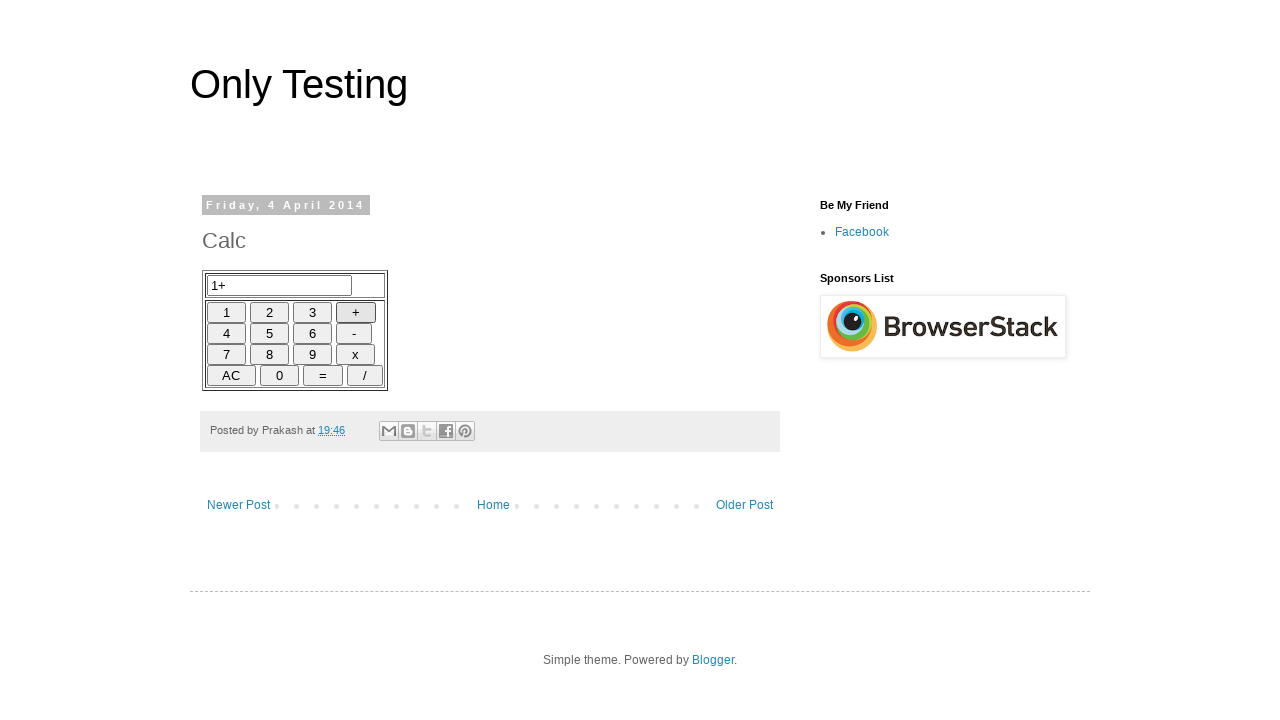

Clicked number 6 at (312, 333) on xpath=//input[@id='6']
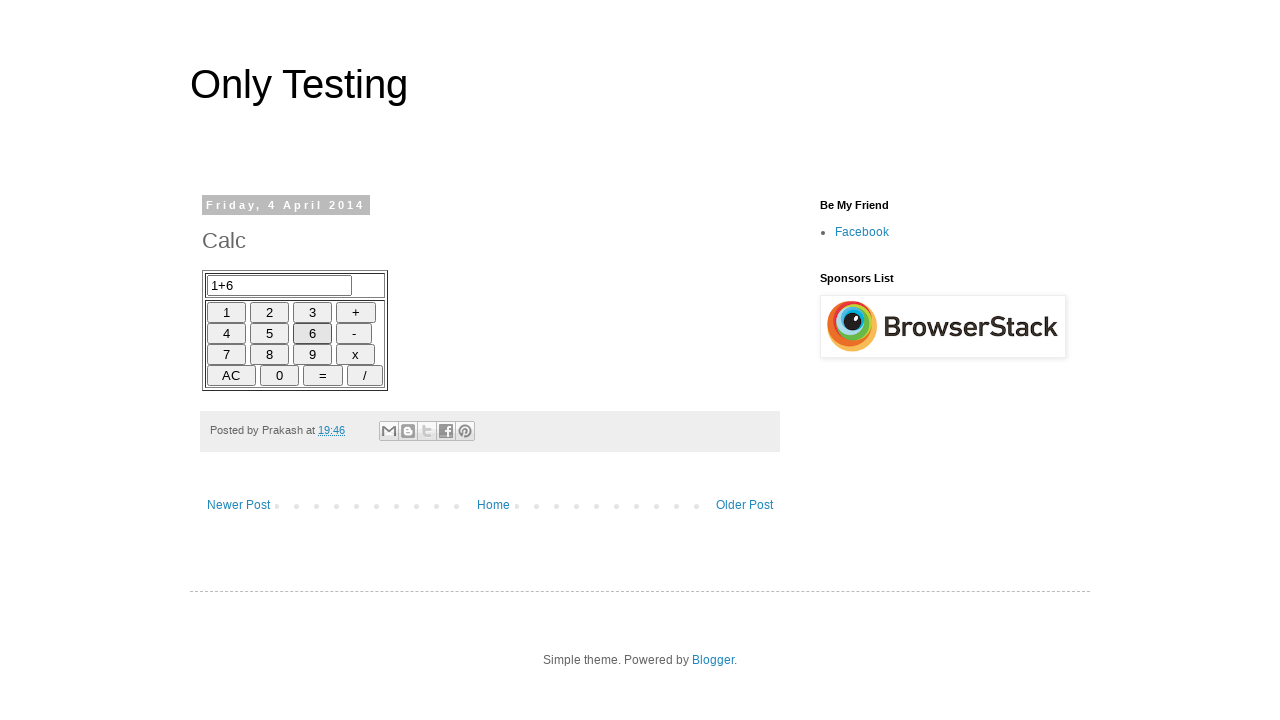

Clicked equals button to compute result at (323, 375) on xpath=//input[@id='equals']
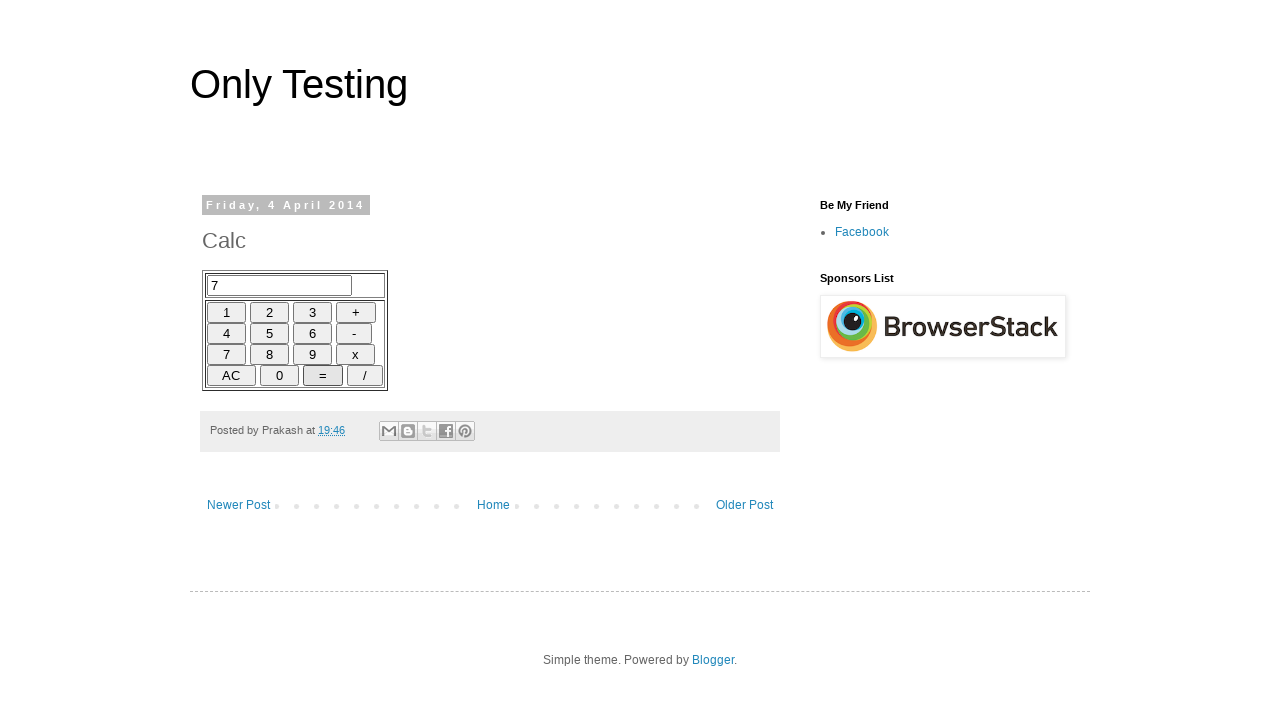

Retrieved result value: 
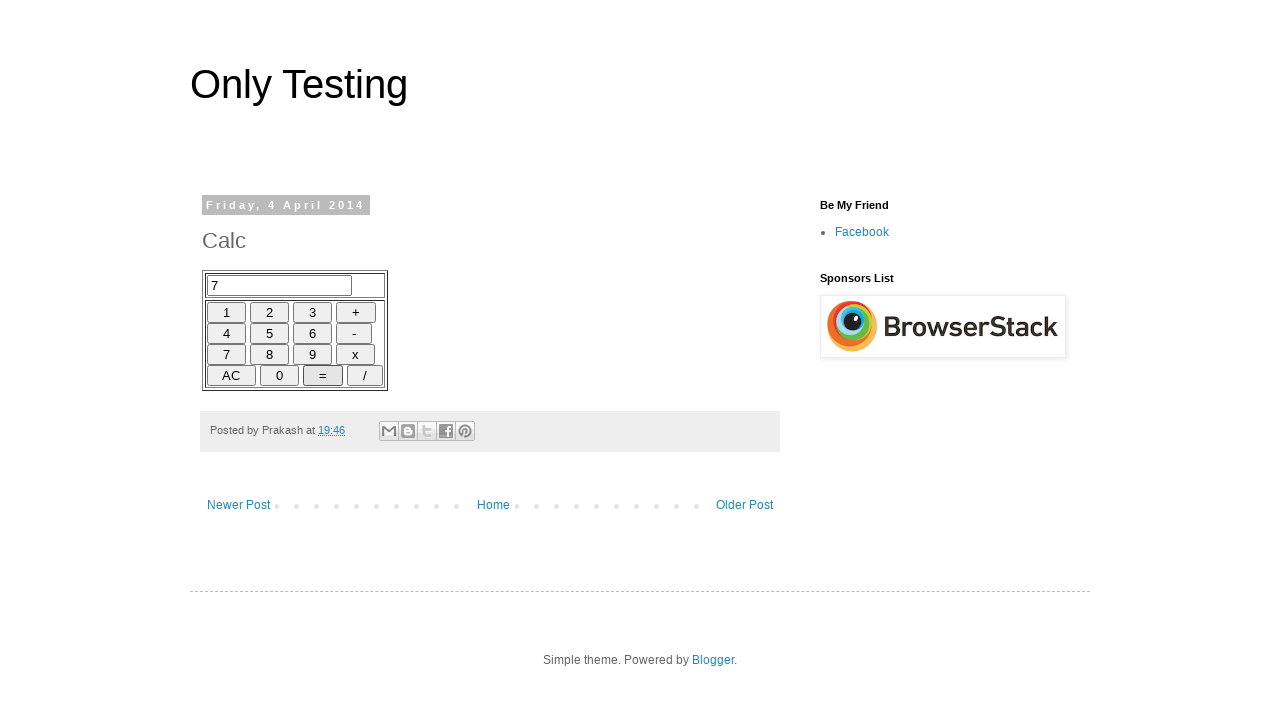

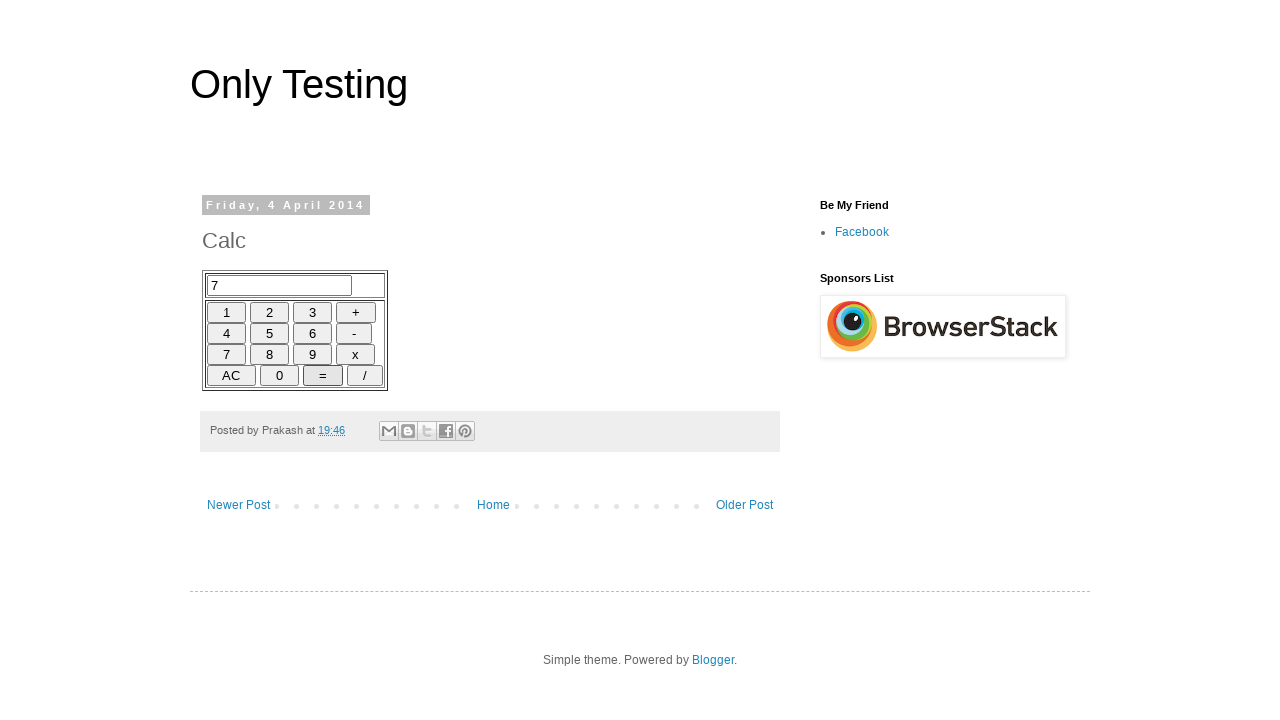